Tests handling a confirm dialog by clicking OK

Starting URL: https://testpages.eviltester.com/styled/alerts/alert-test.html

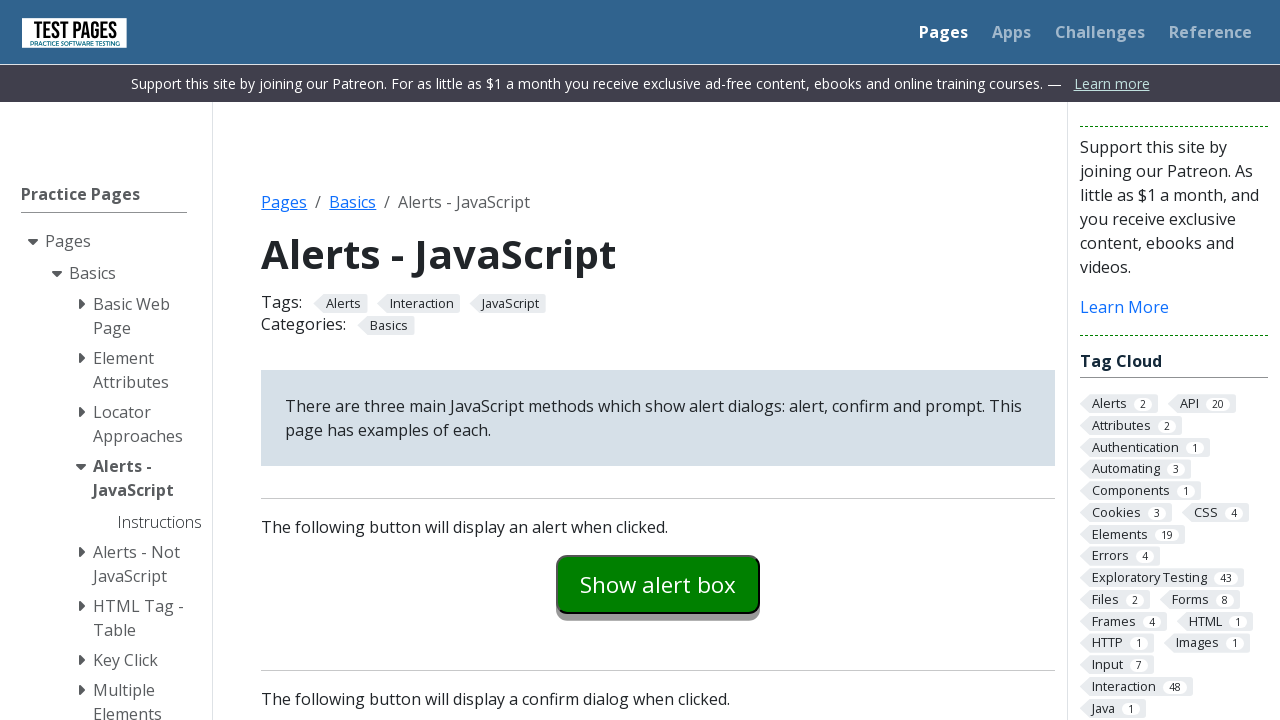

Set up dialog handler to accept confirm dialogs
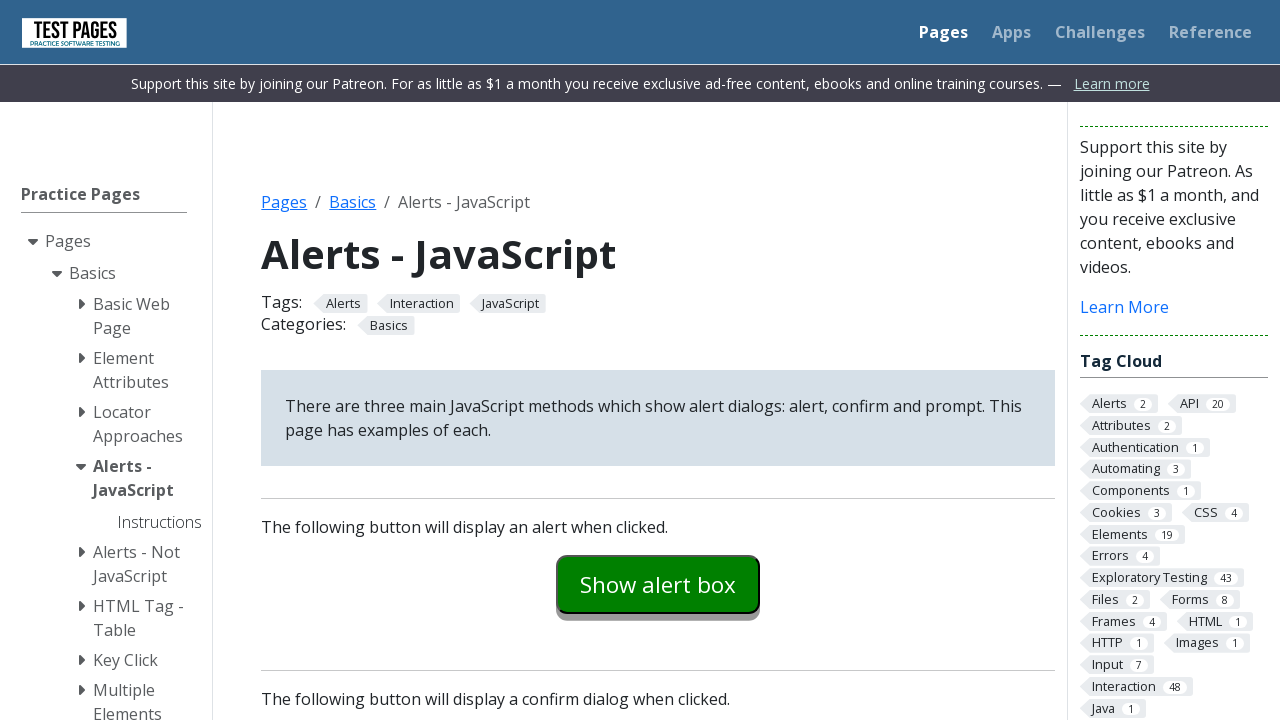

Clicked confirm button to trigger confirm dialog at (658, 360) on #confirmexample
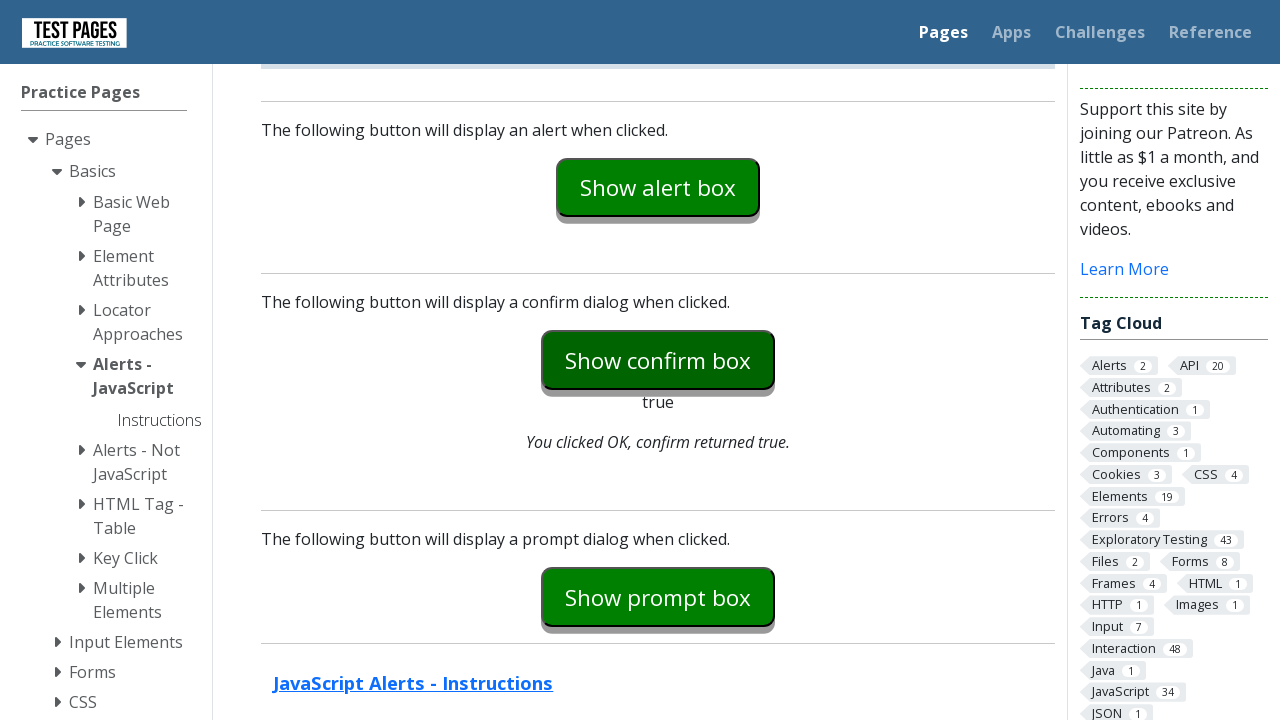

Confirm dialog was accepted and explanation text appeared
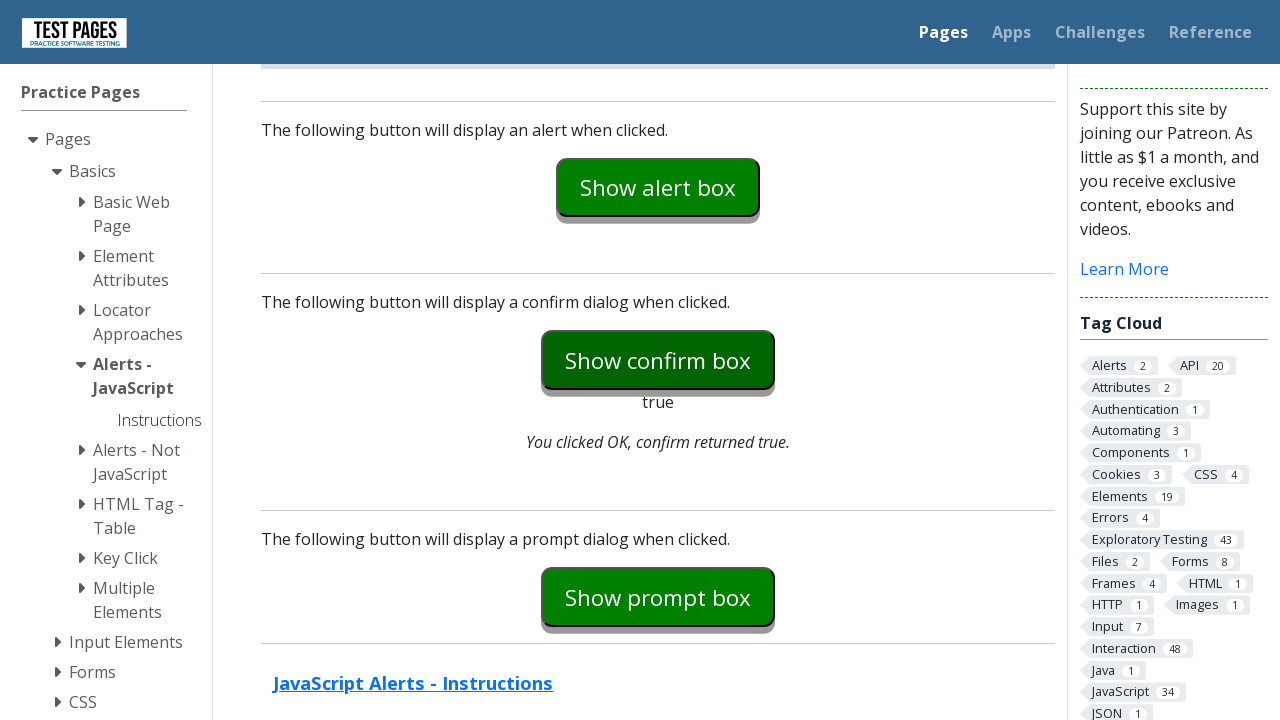

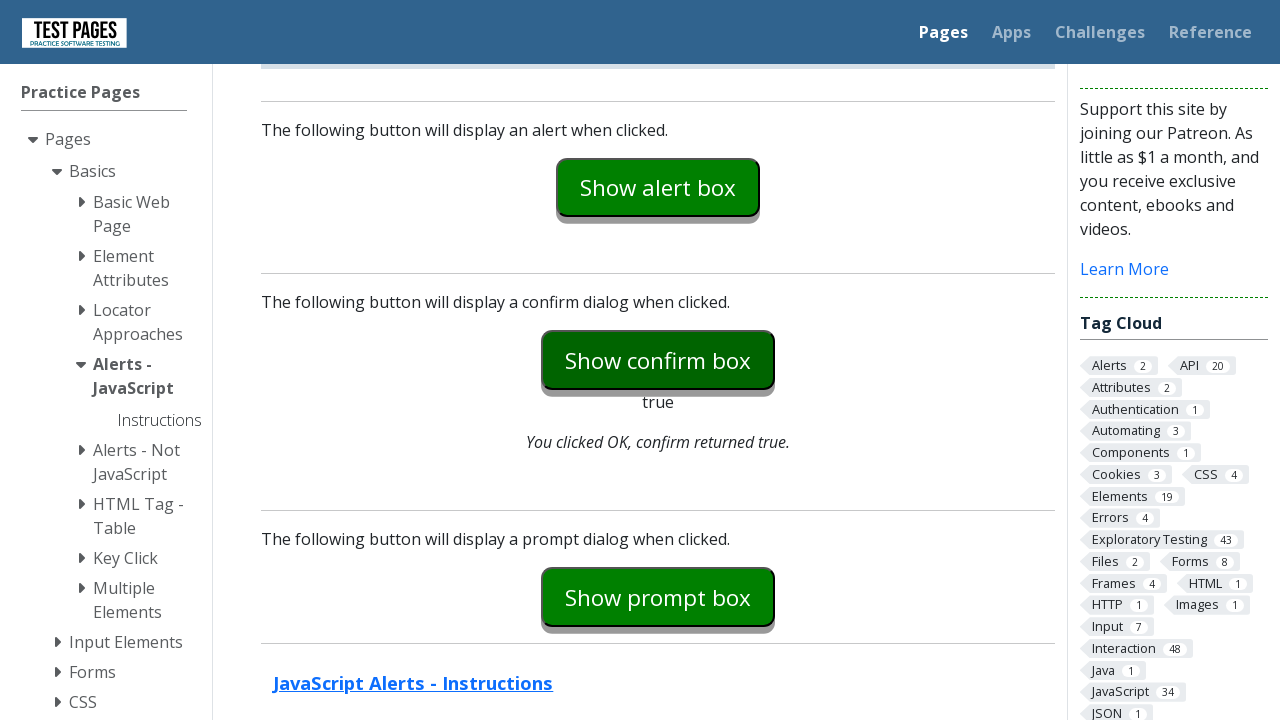